Tests adding an item to cart and then removing it from the inventory page

Starting URL: https://www.saucedemo.com/

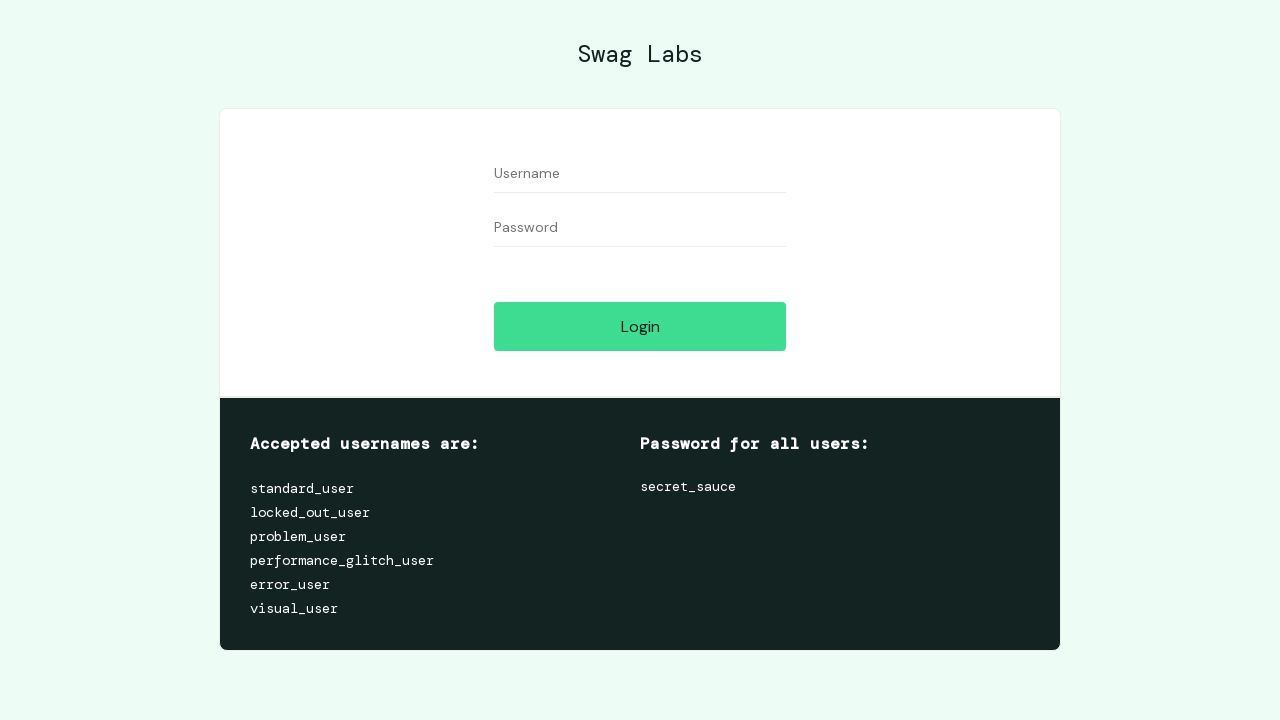

Filled username field with 'standard_user' on #user-name
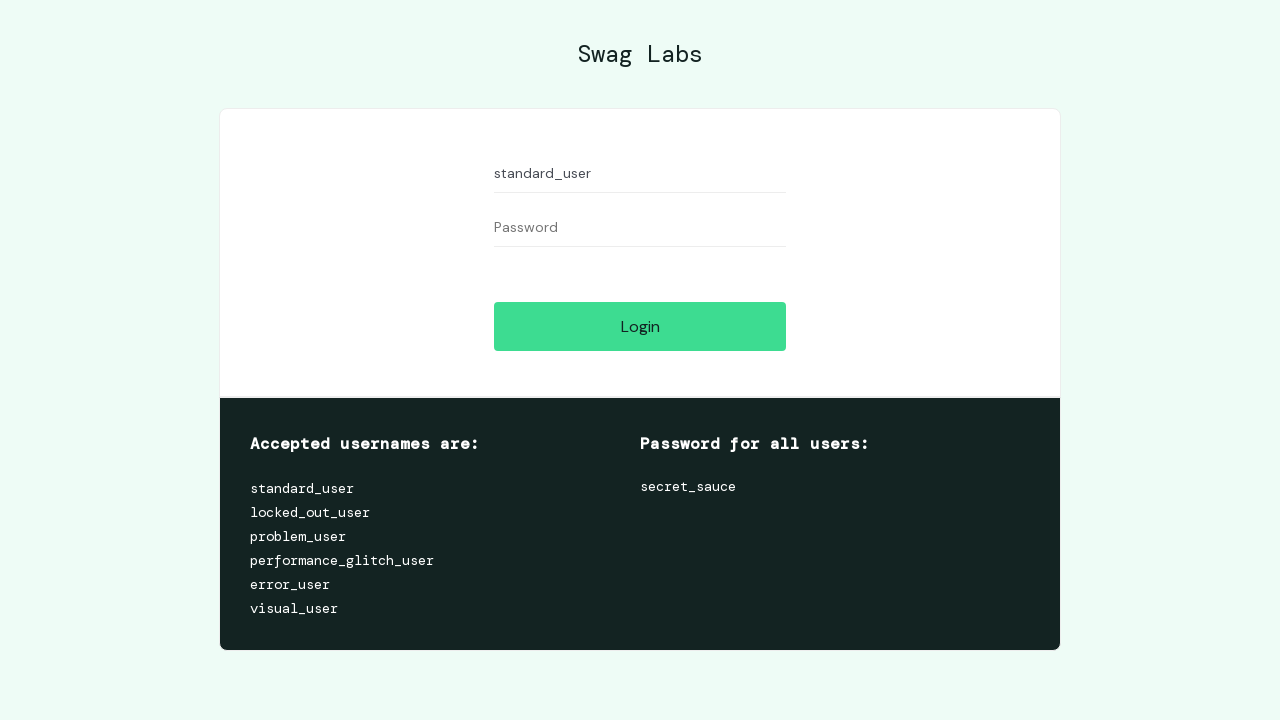

Filled password field with 'secret_sauce' on #password
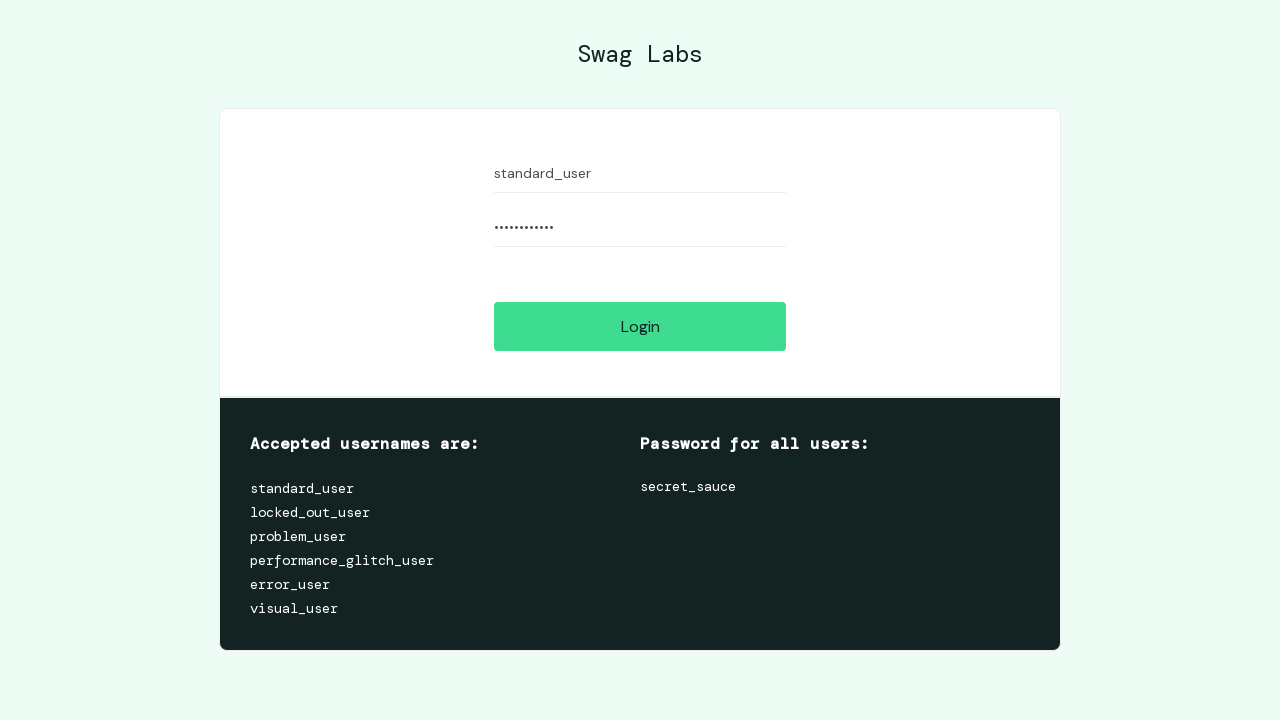

Clicked login button at (640, 326) on #login-button
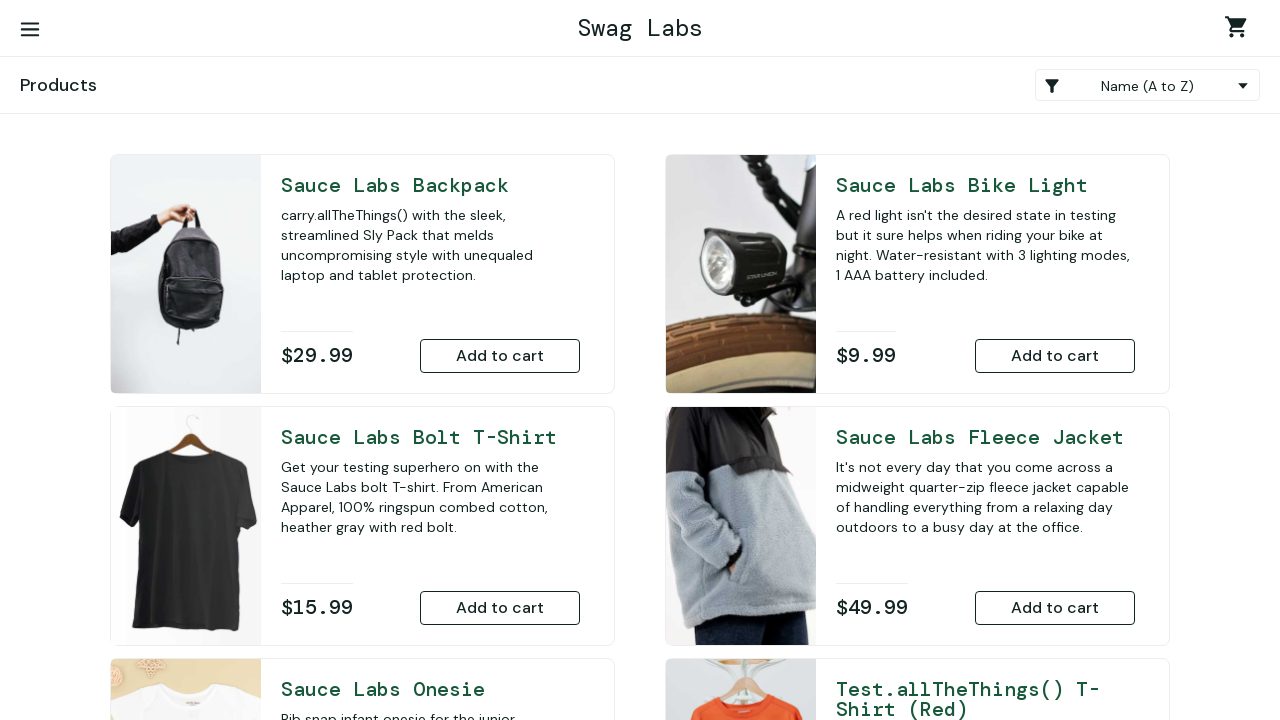

Waited for Sauce Labs Backpack 'Add to cart' button to be visible
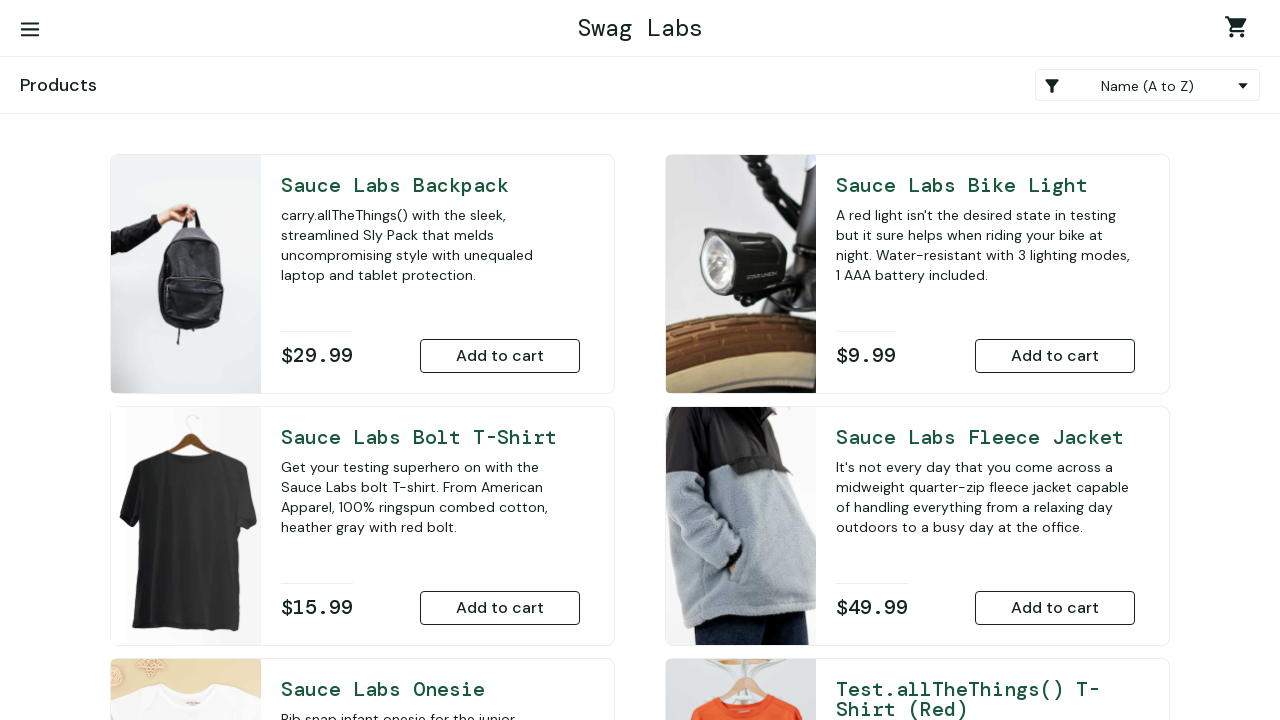

Clicked 'Add to cart' button for Sauce Labs Backpack at (500, 356) on #add-to-cart-sauce-labs-backpack
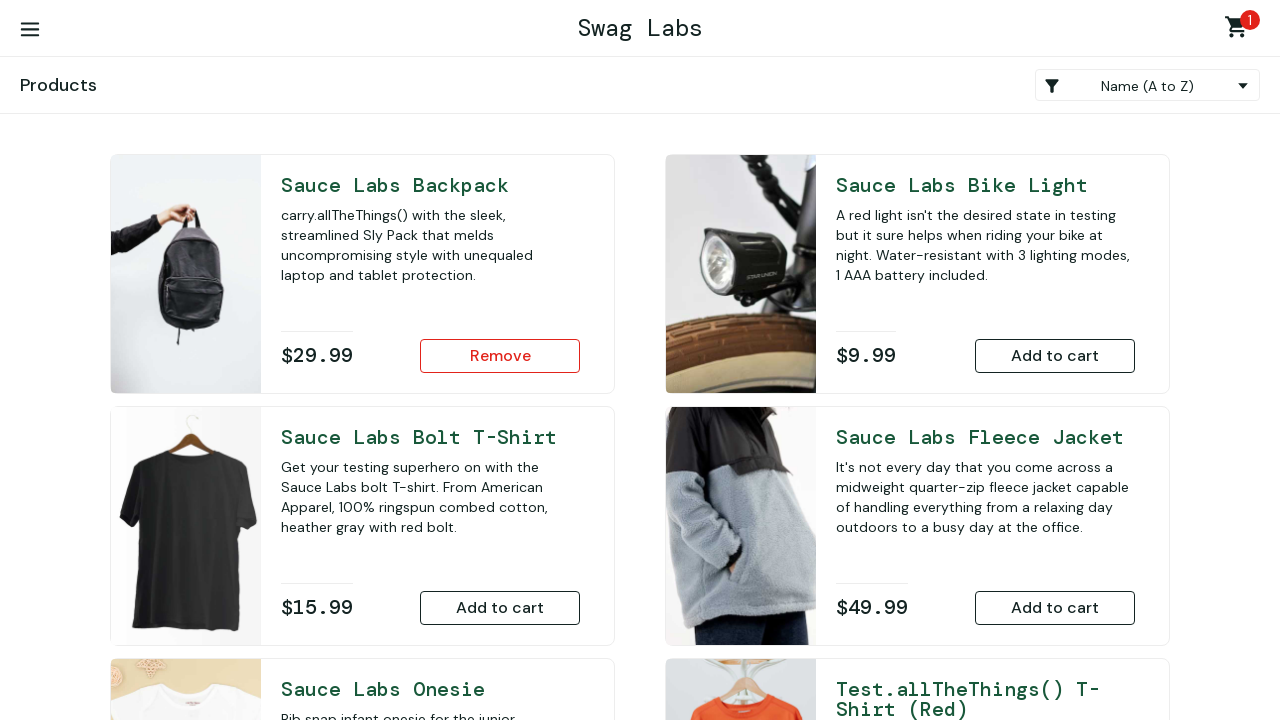

Waited for 'Remove' button for Sauce Labs Backpack to be visible
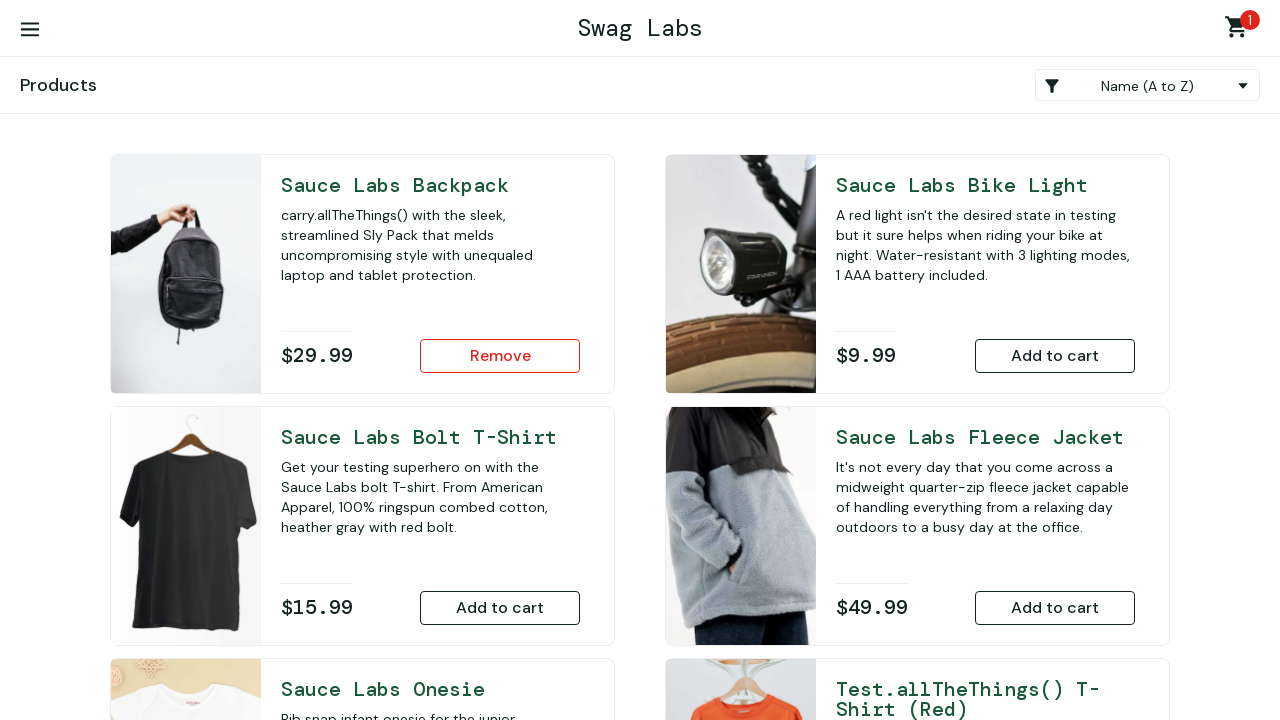

Clicked 'Remove' button to remove Sauce Labs Backpack from cart at (500, 356) on #remove-sauce-labs-backpack
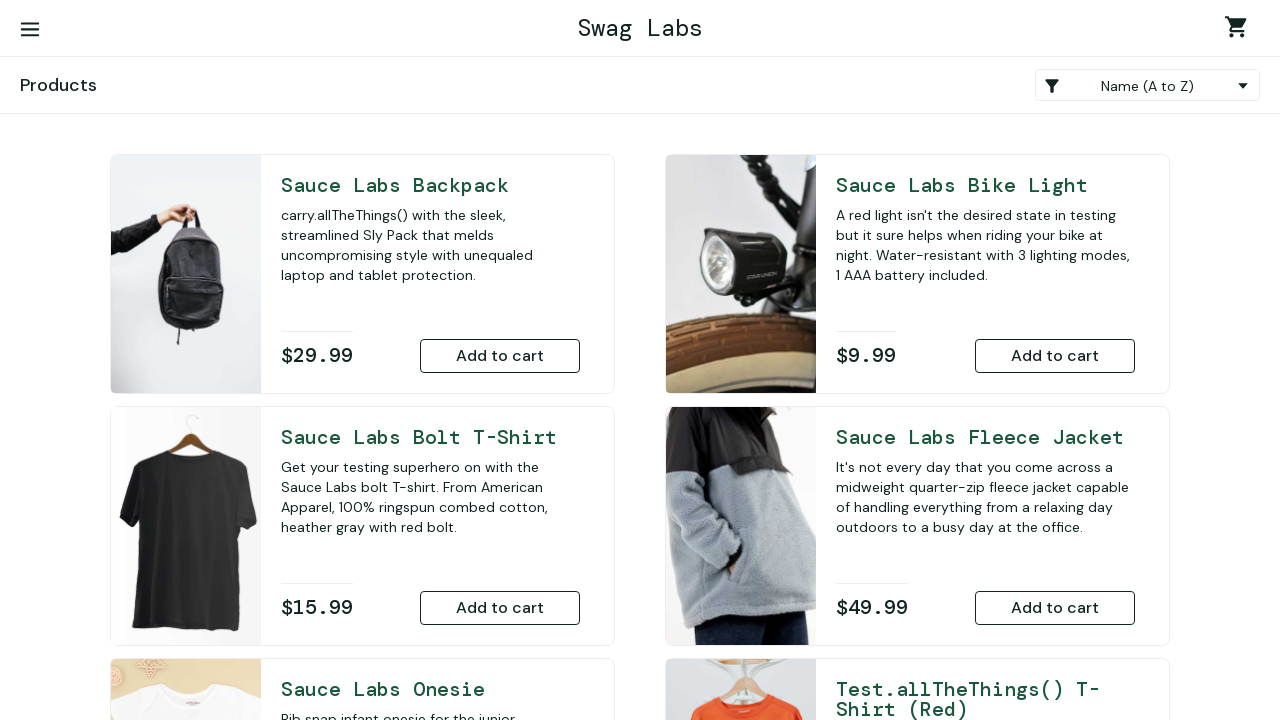

Waited for 'Add to cart' button to reappear after removal
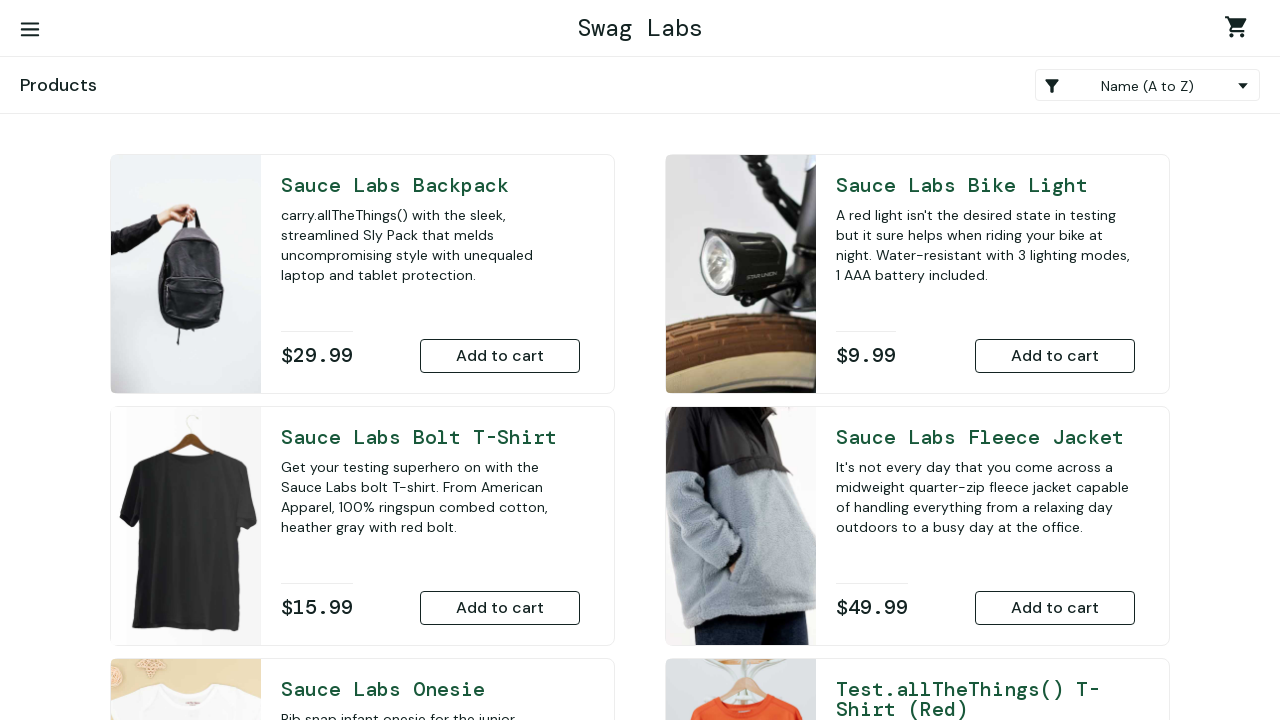

Retrieved text content from 'Add to cart' button
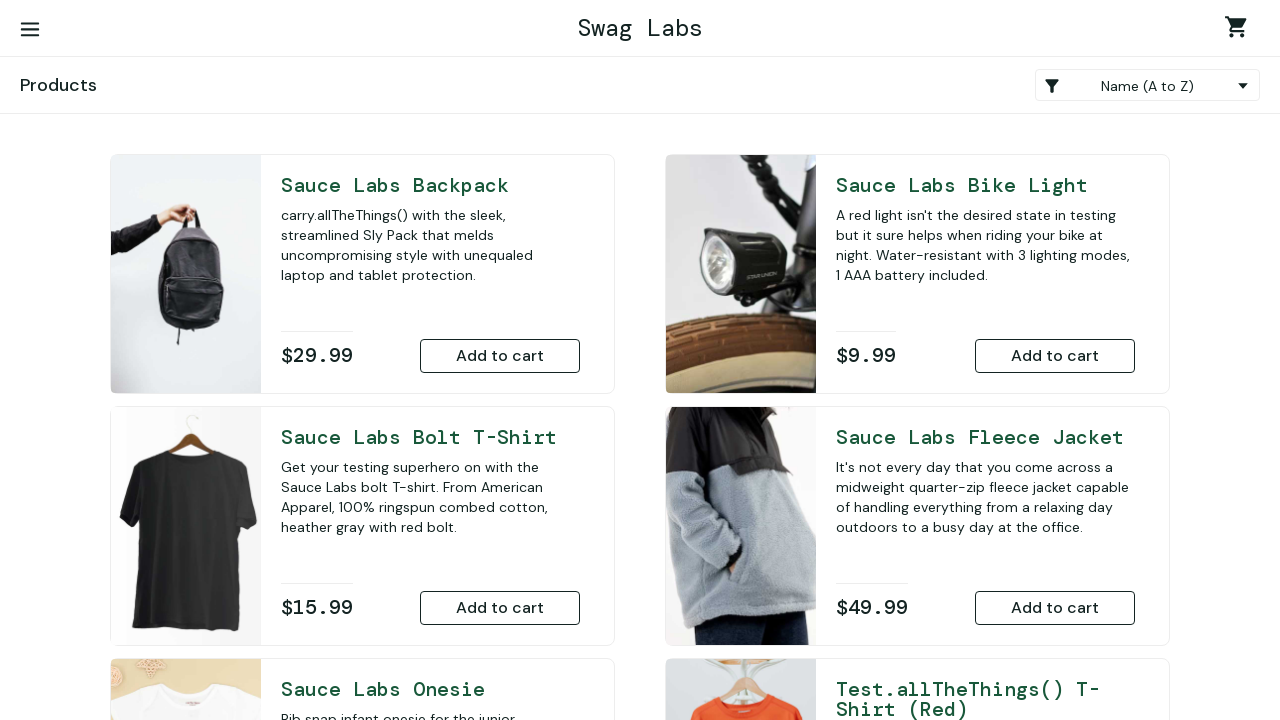

Verified button text is 'Add to cart'
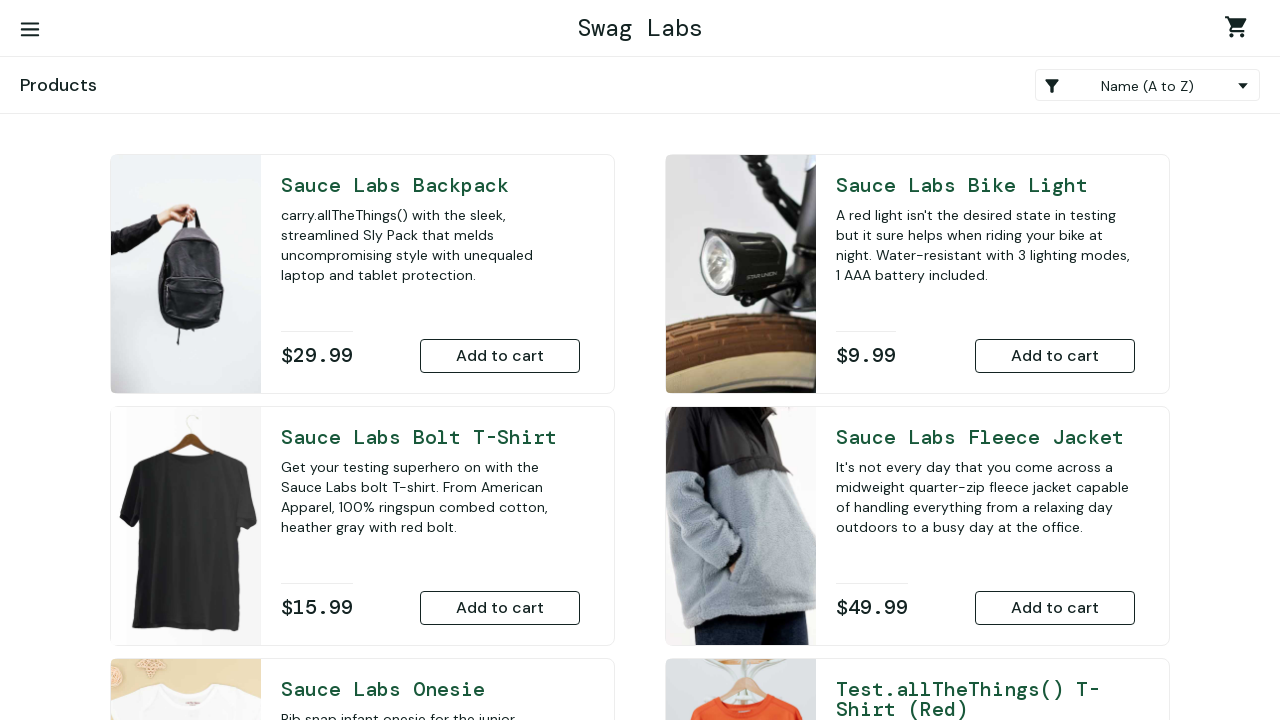

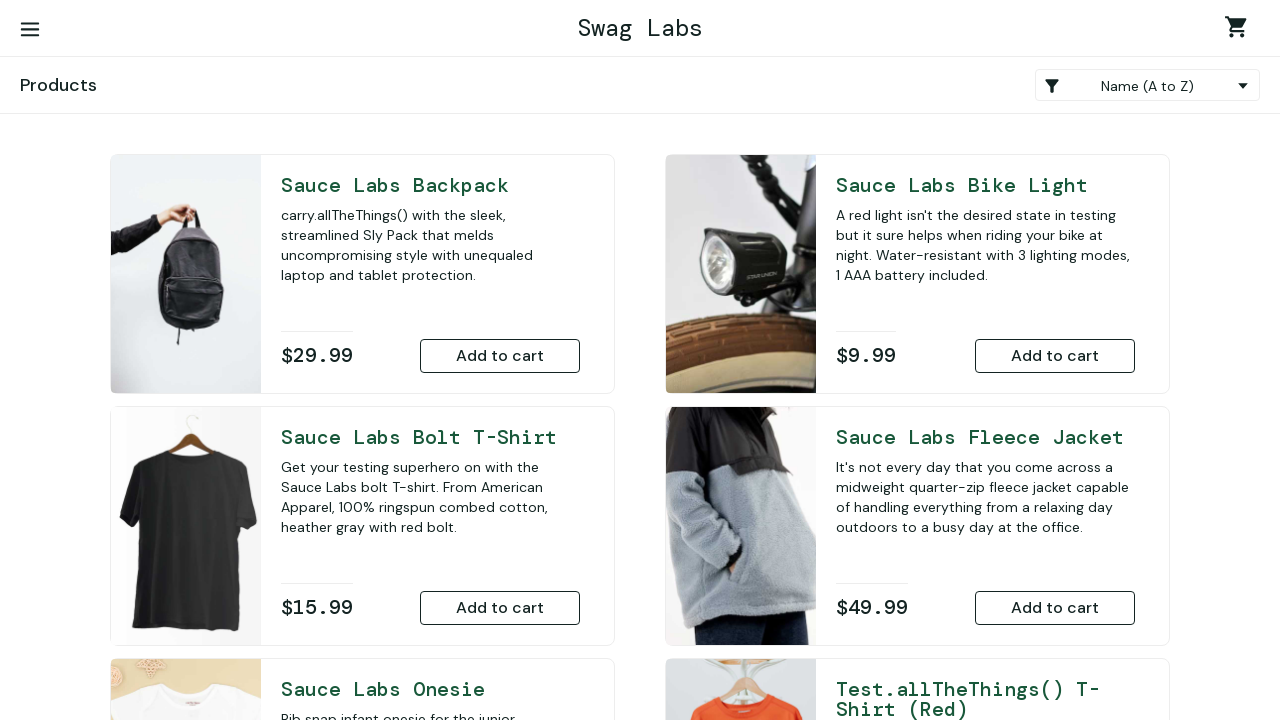